Navigates to the Biokart website and verifies that the page title matches the expected title "Biokart India Pvt Ltd – Bringing Biotech Closer!"

Starting URL: https://www.biokart.com

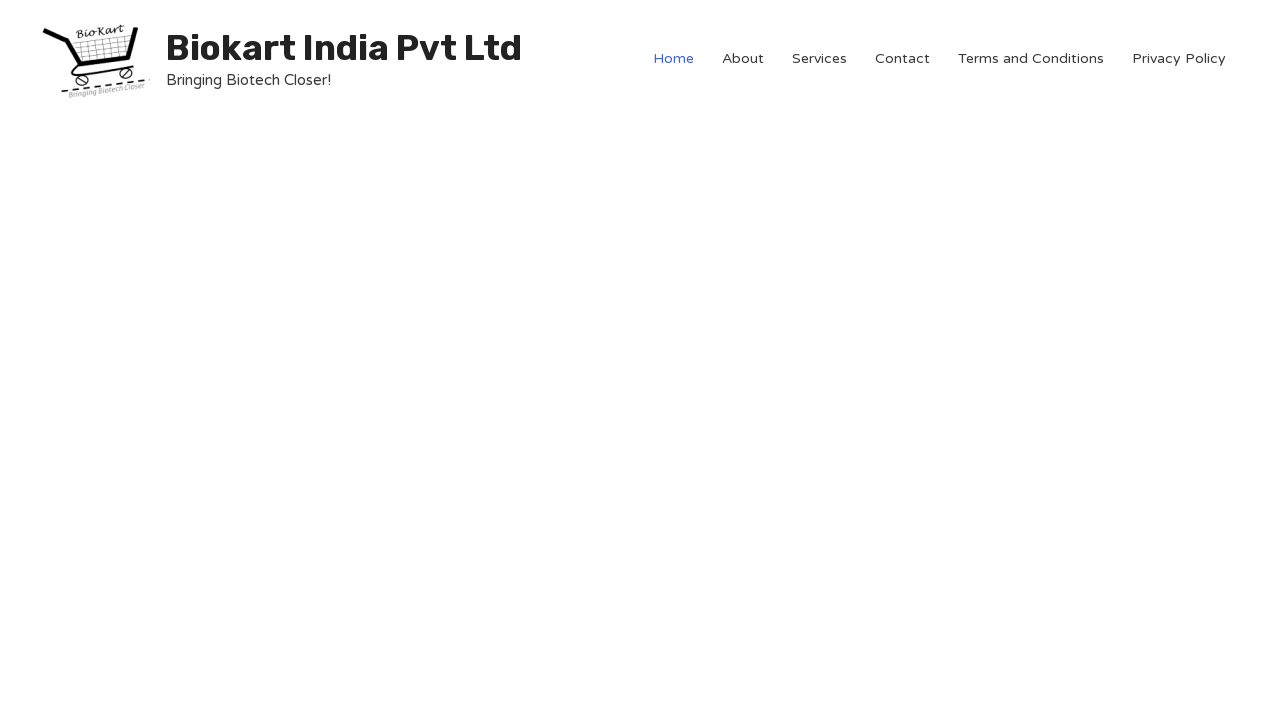

Waited for page DOM content to load
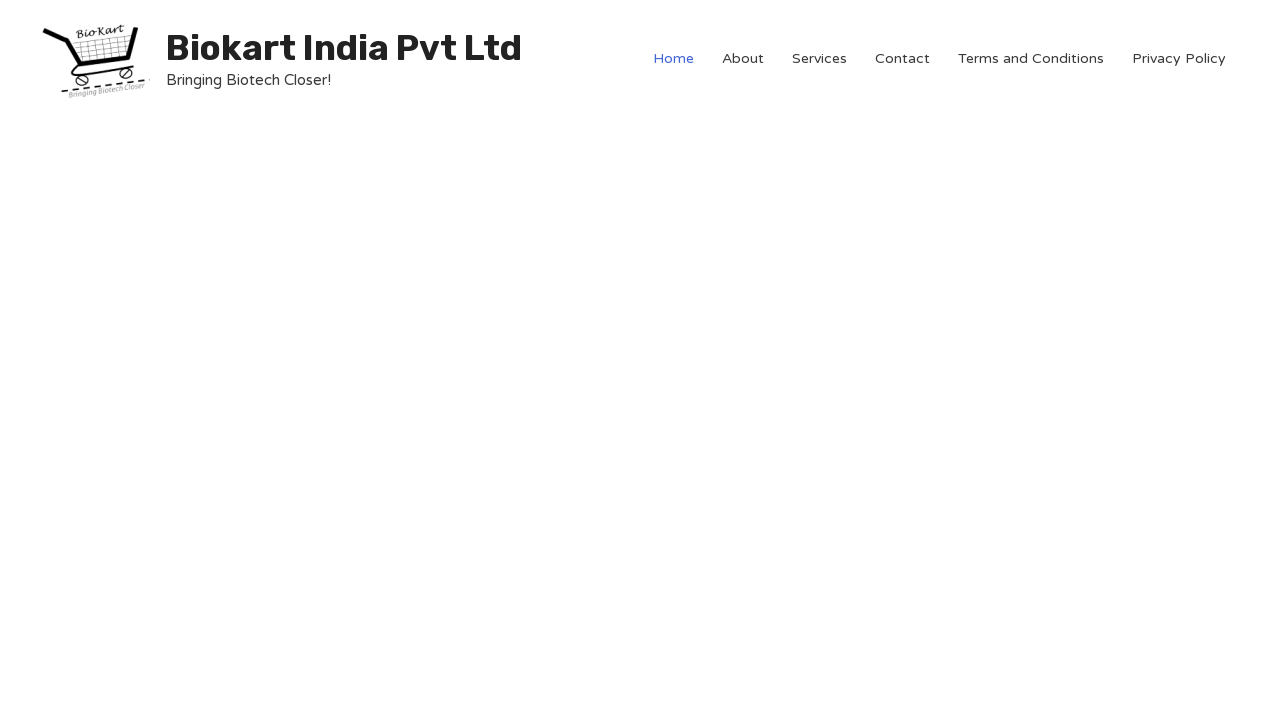

Verified page title matches expected value: 'Biokart India Pvt Ltd – Bringing Biotech Closer!'
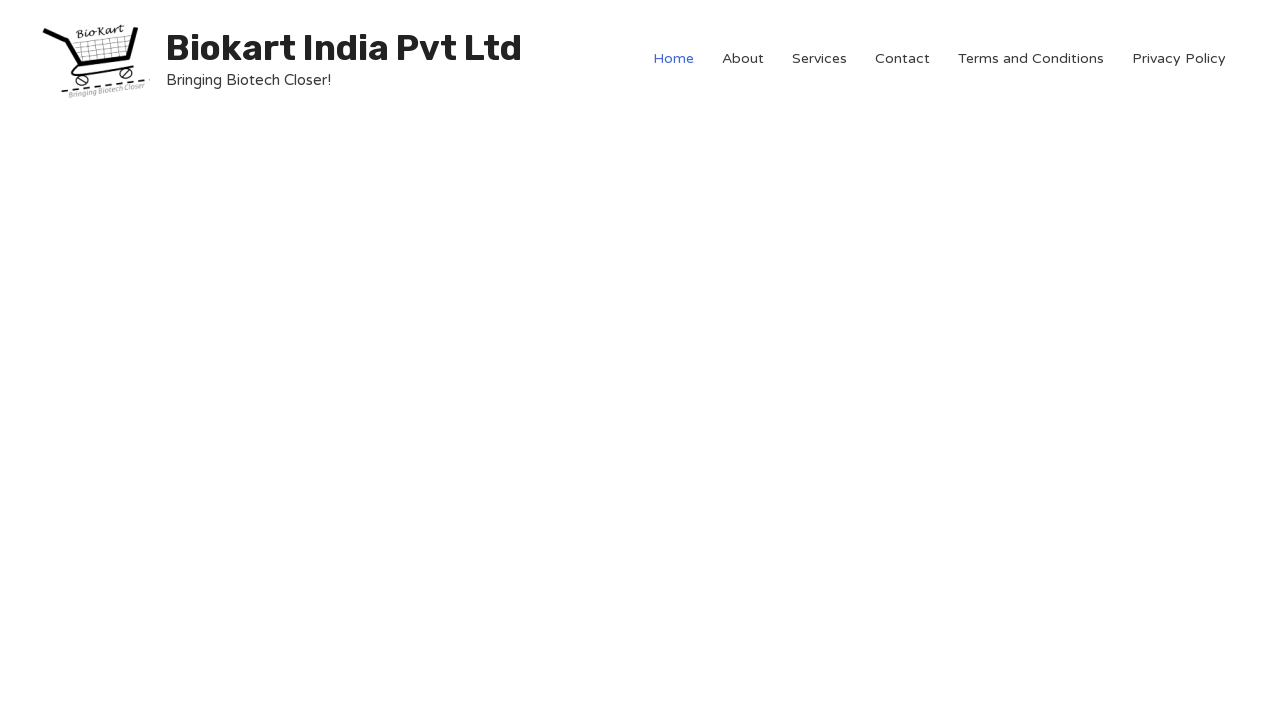

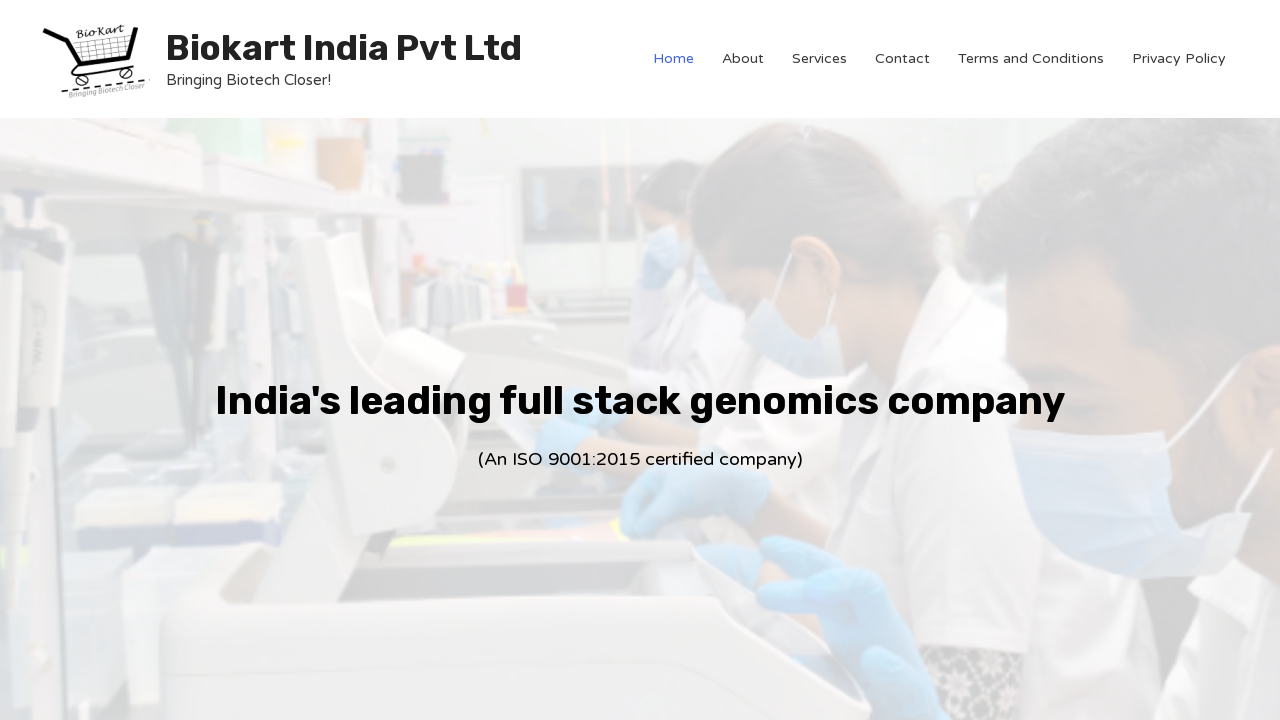